Navigates to multiple websites in sequence, waiting for each page to fully load before proceeding to the next one.

Starting URL: http://netrooper.com

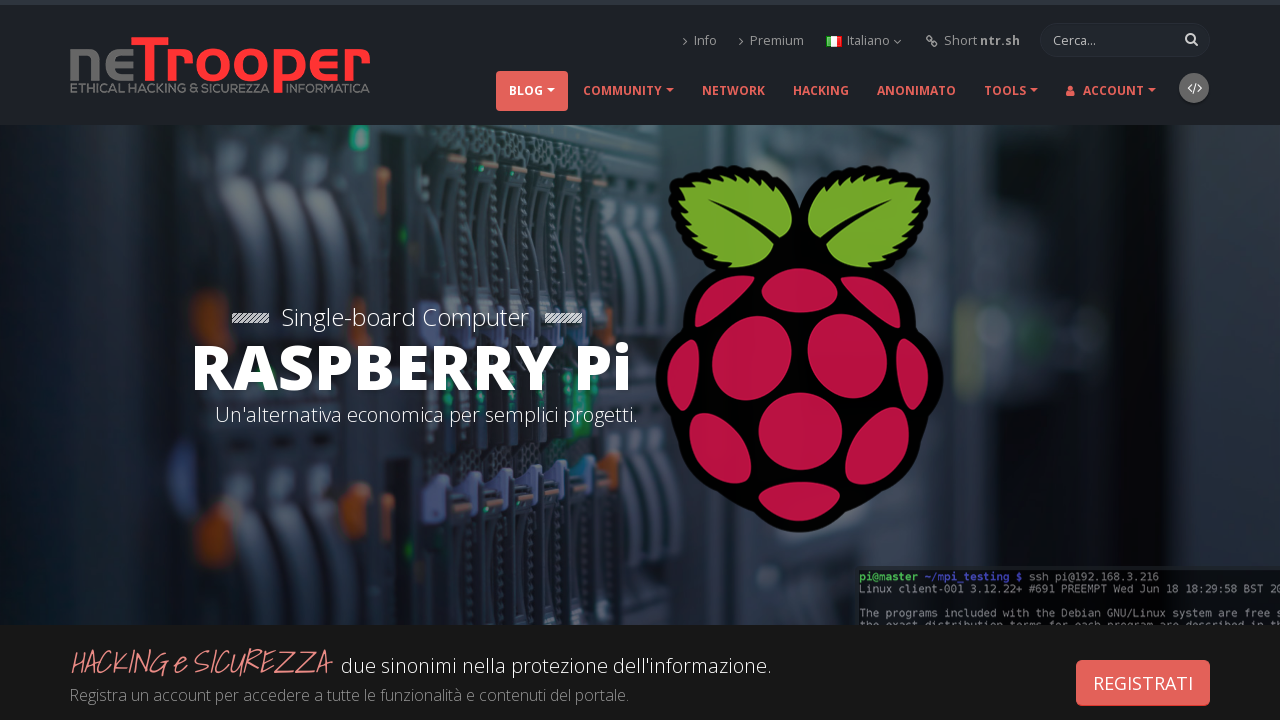

First page (netrooper.com) fully loaded with networkidle state
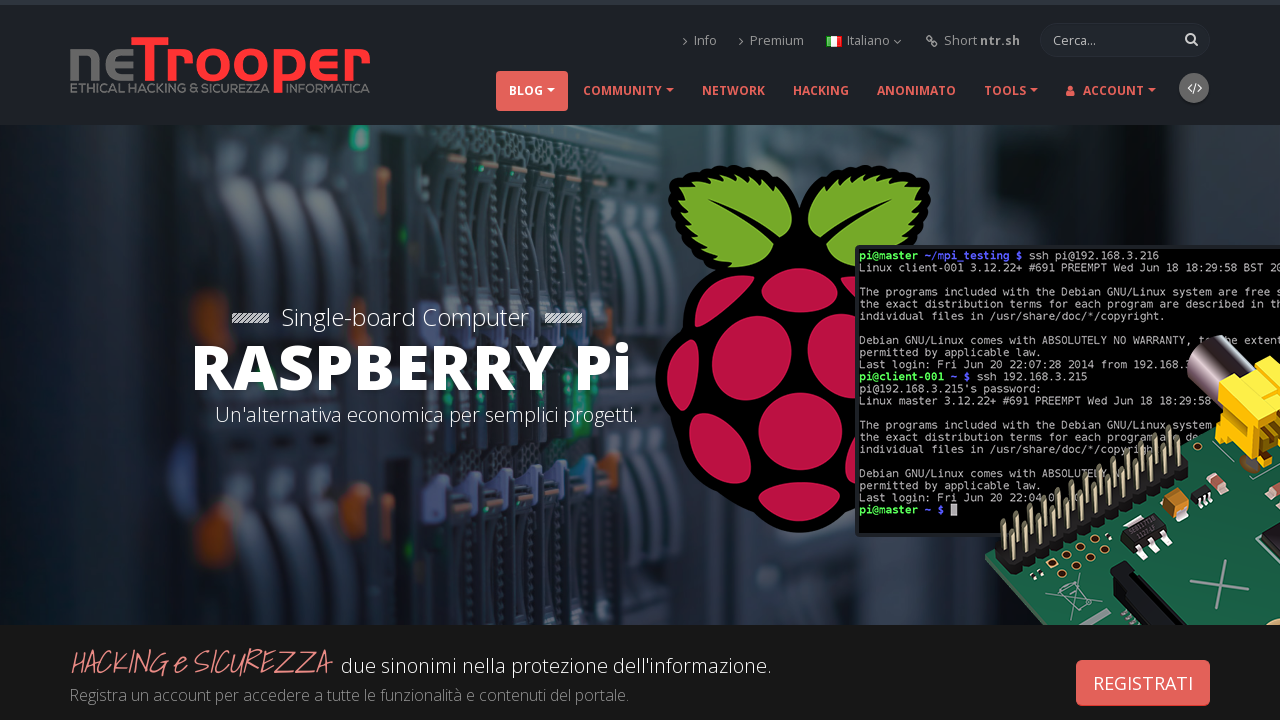

Navigated to second website (hitbox.it)
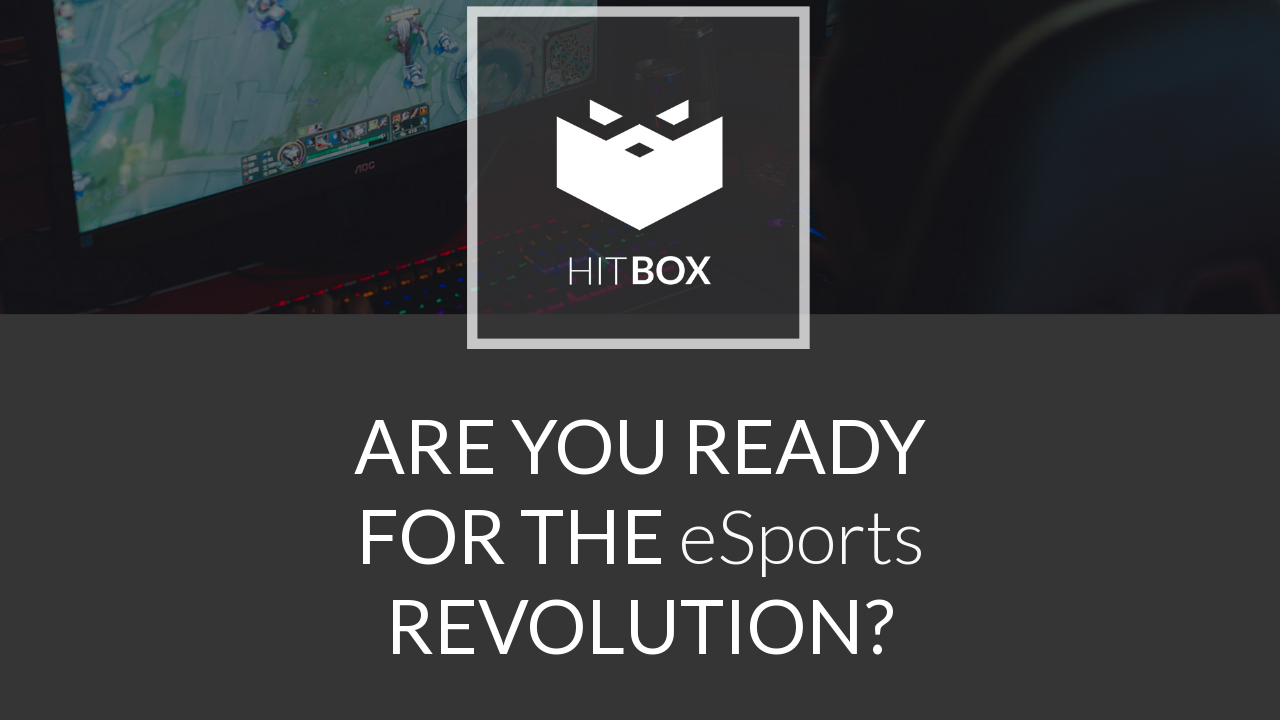

Second website (hitbox.it) fully loaded with networkidle state
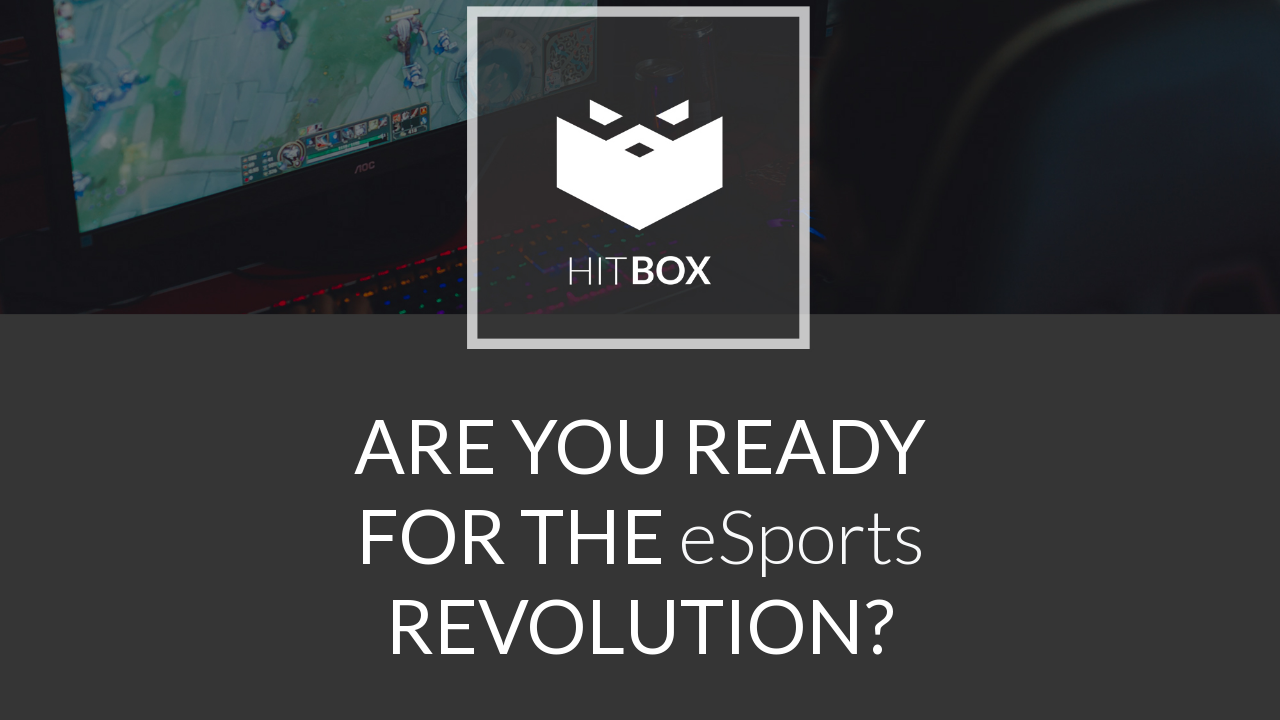

Navigated to third website (iffclan.com)
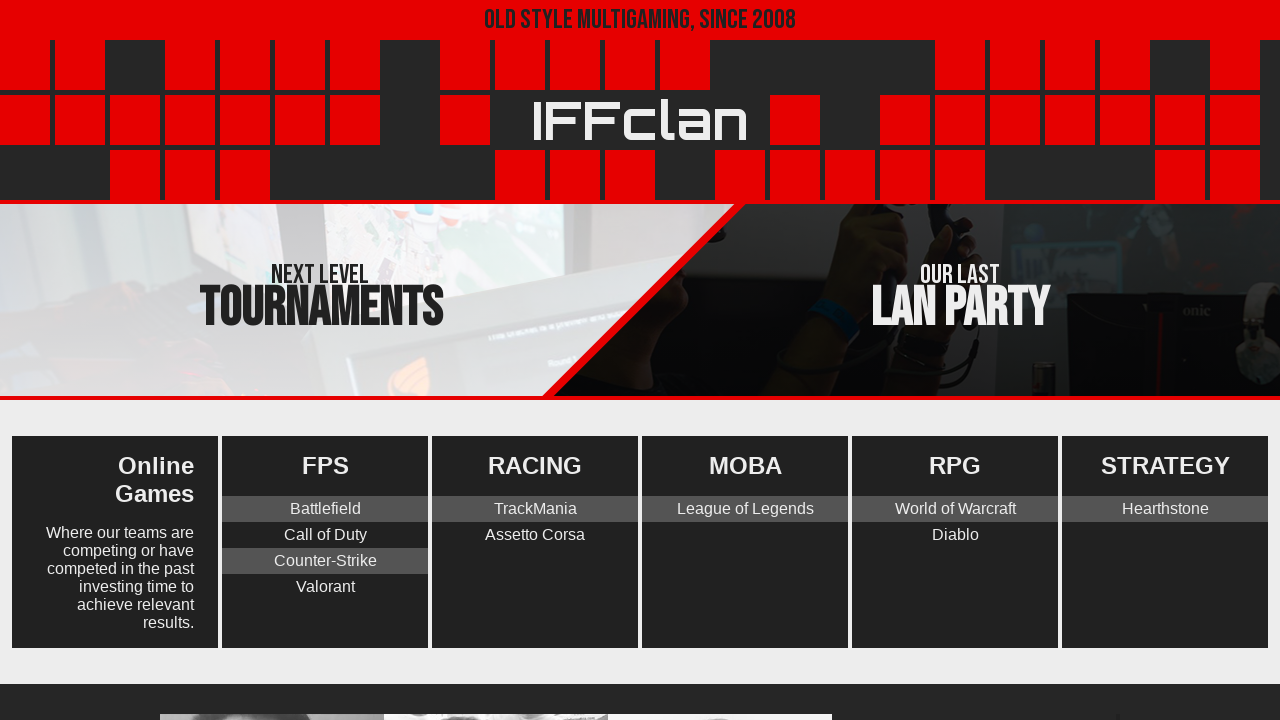

Third website (iffclan.com) fully loaded with networkidle state
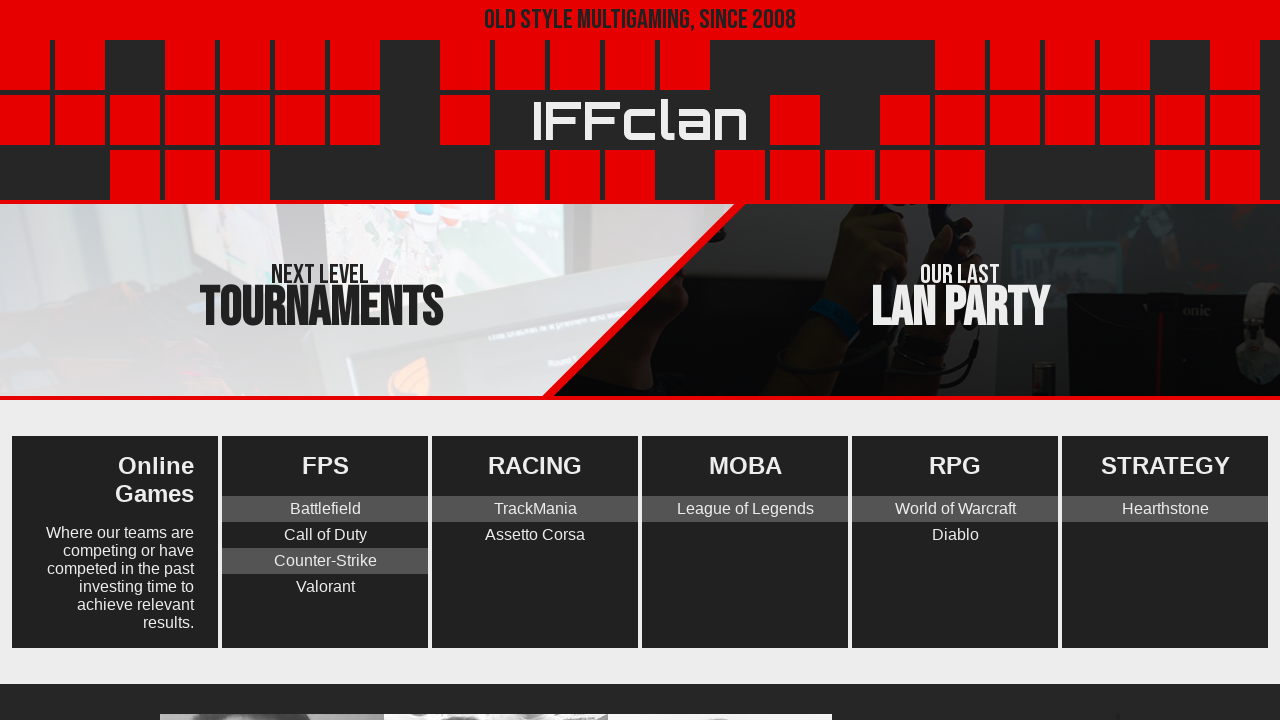

Navigated to fourth website (payload.pw)
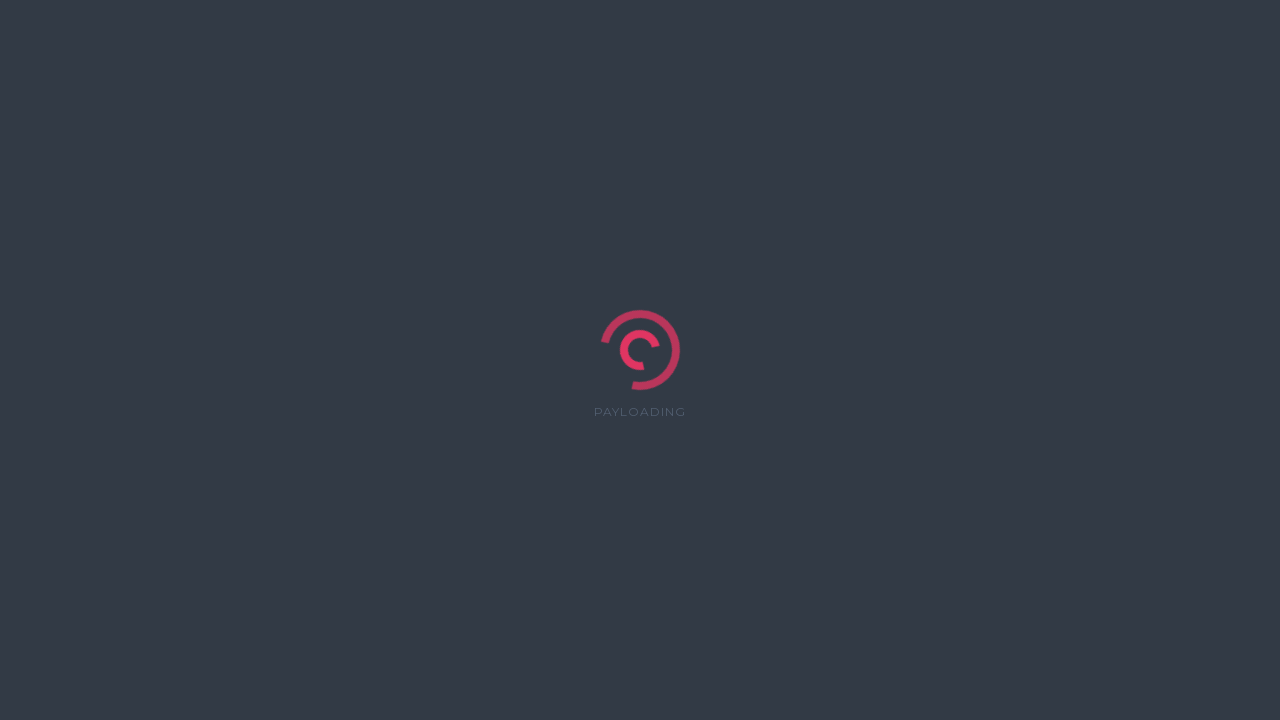

Fourth website (payload.pw) fully loaded with networkidle state
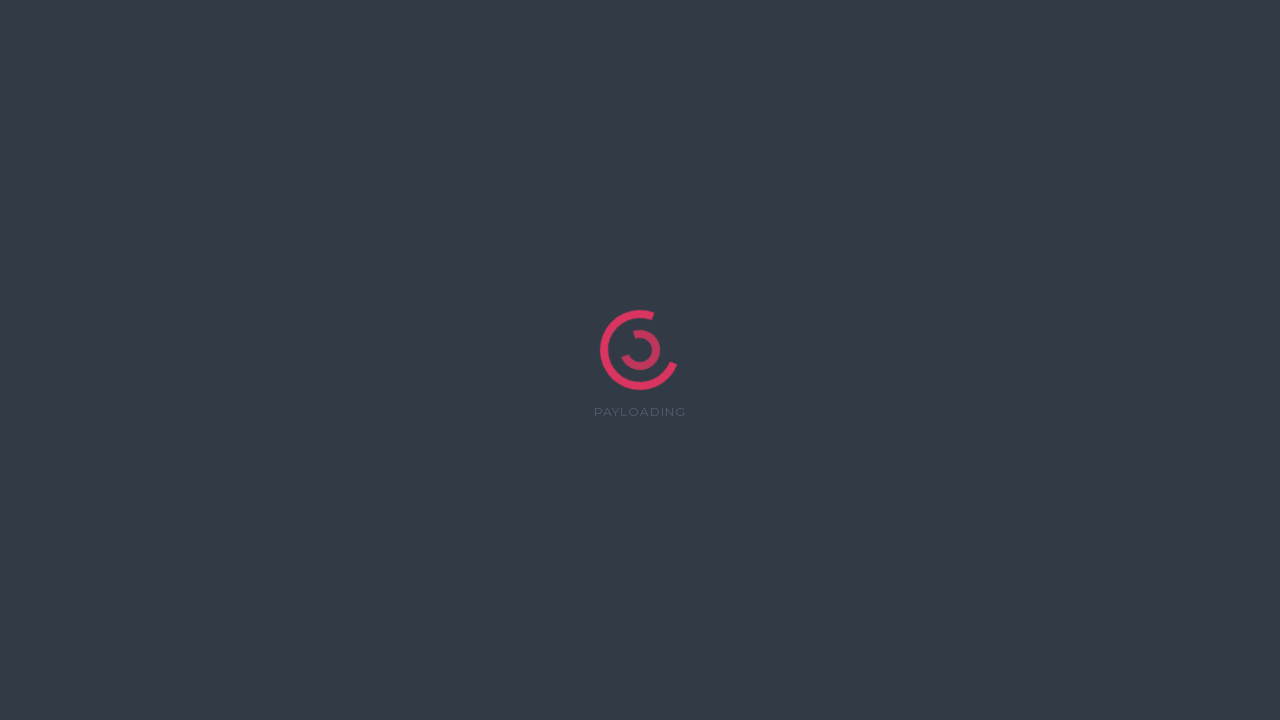

Navigated to fifth website (topicron.com)
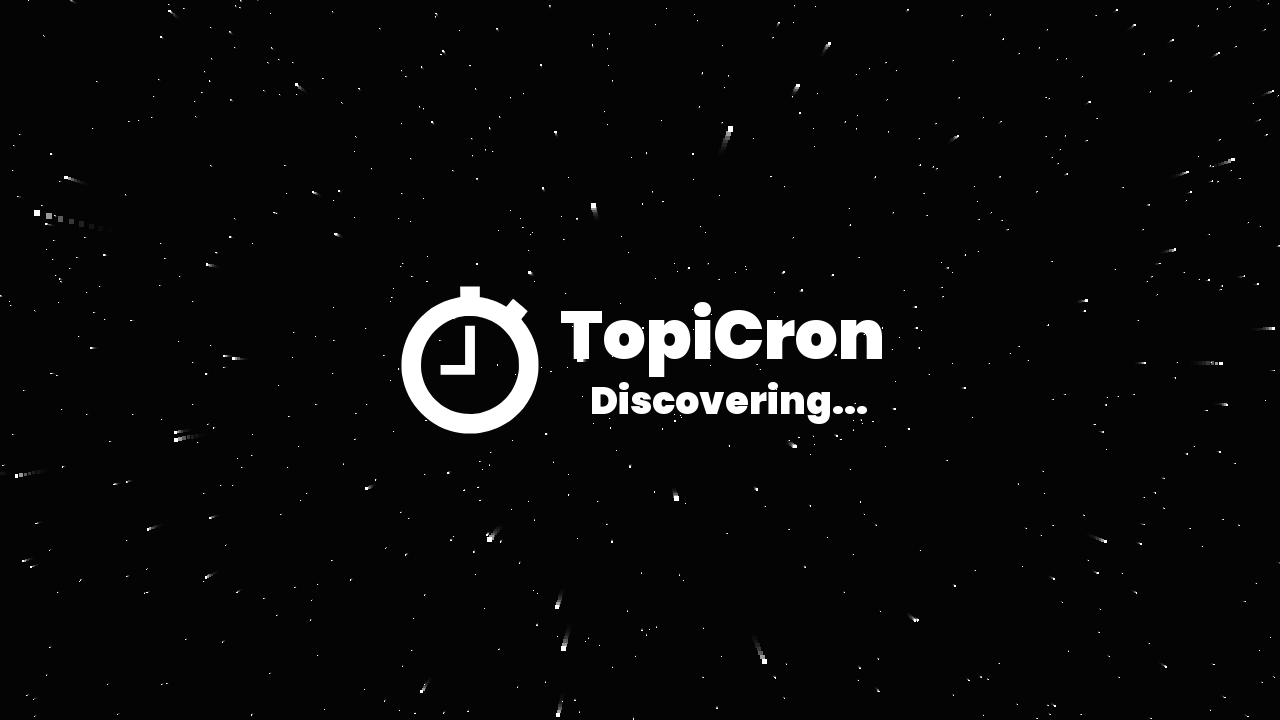

Fifth website (topicron.com) fully loaded with networkidle state
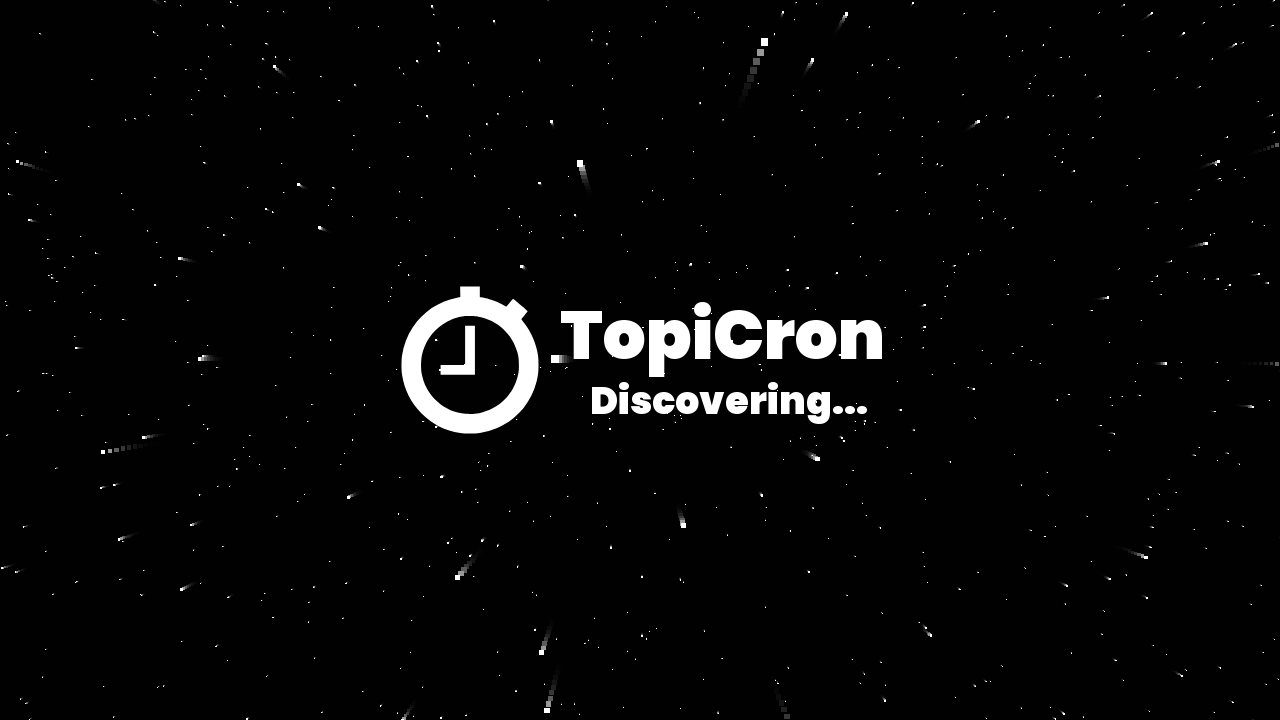

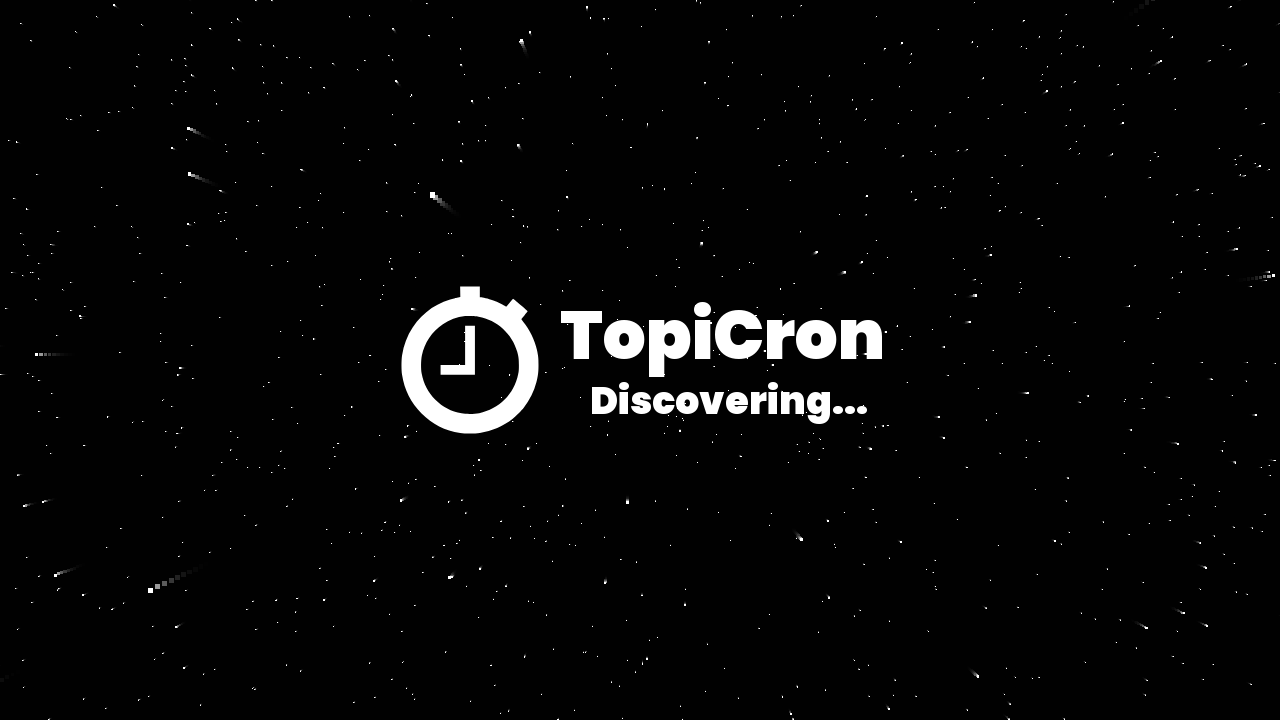